Tests dynamic controls functionality by clicking an enable button and waiting for a confirmation message to appear

Starting URL: https://the-internet.herokuapp.com/dynamic_controls

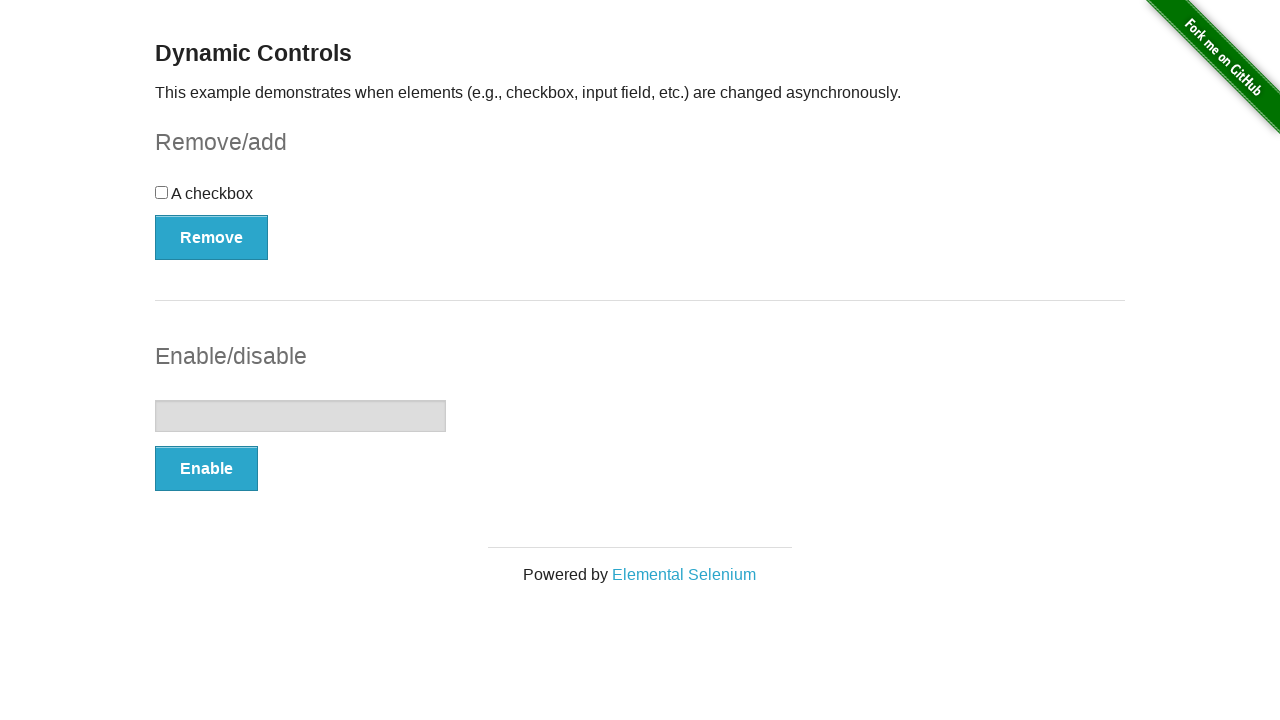

Clicked the enable button on dynamic controls page at (206, 469) on xpath=//*[@id="input-example"]/button
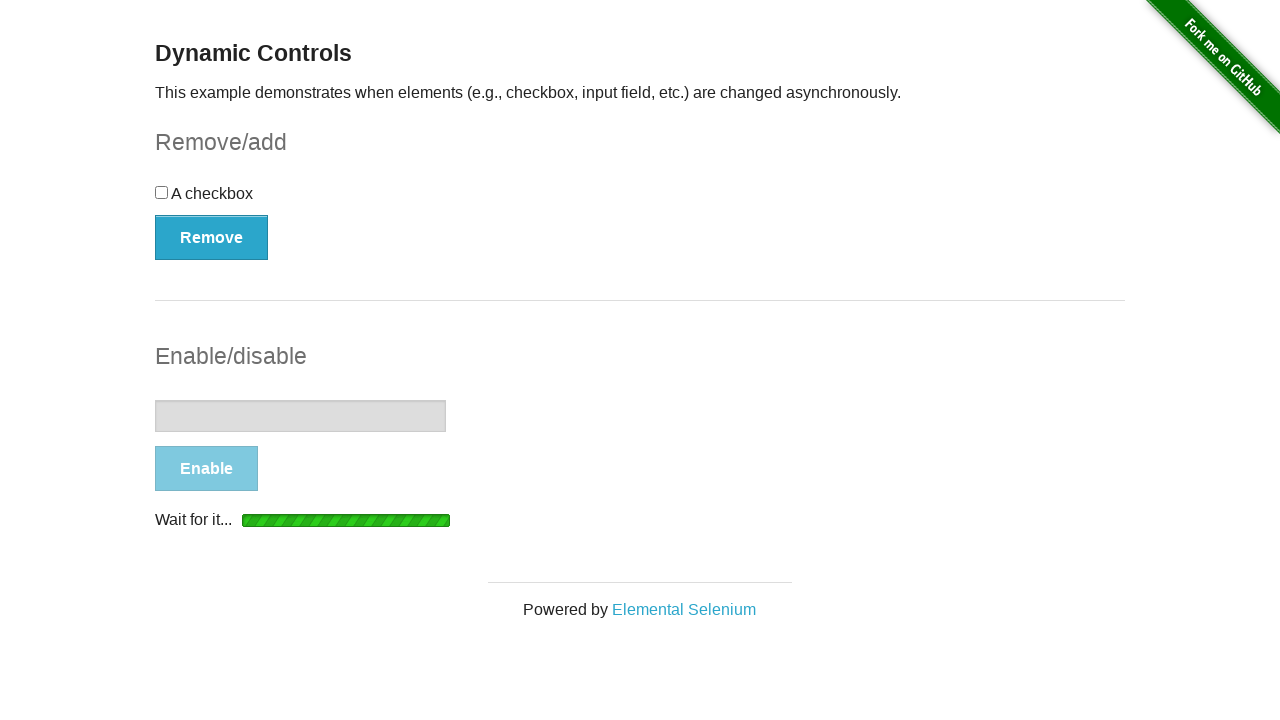

Waited for confirmation message to become visible
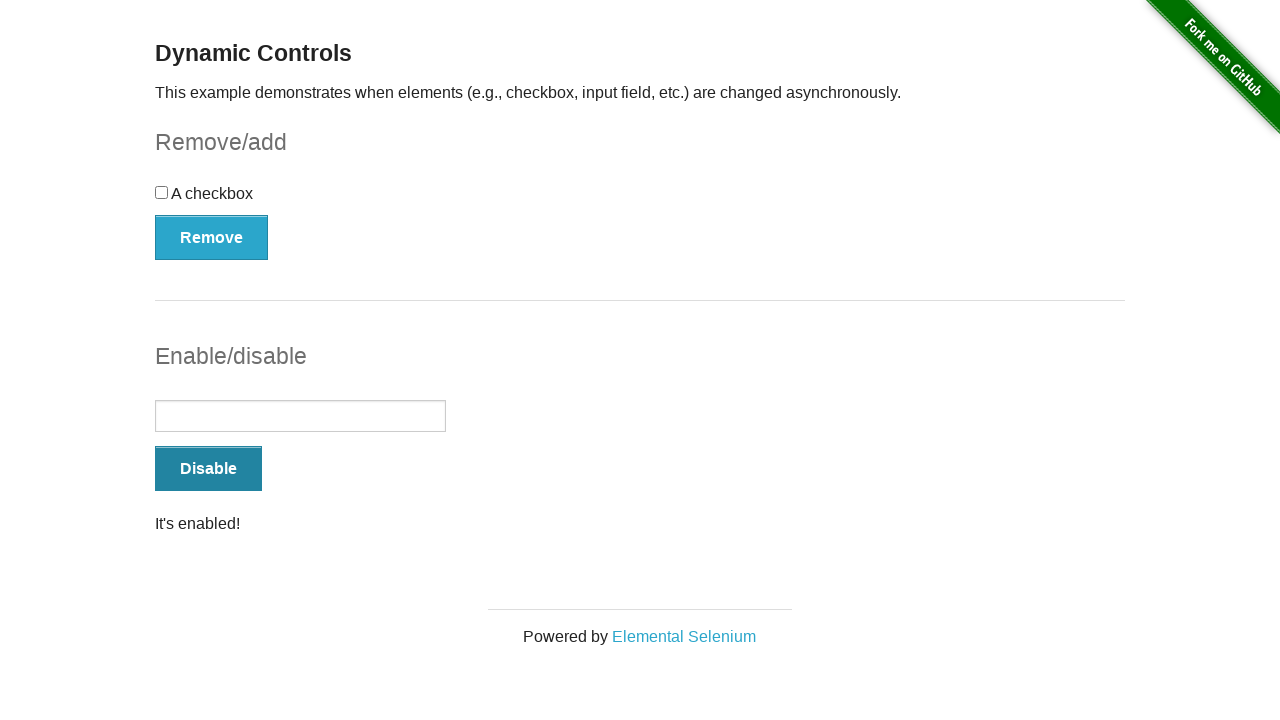

Located the message element
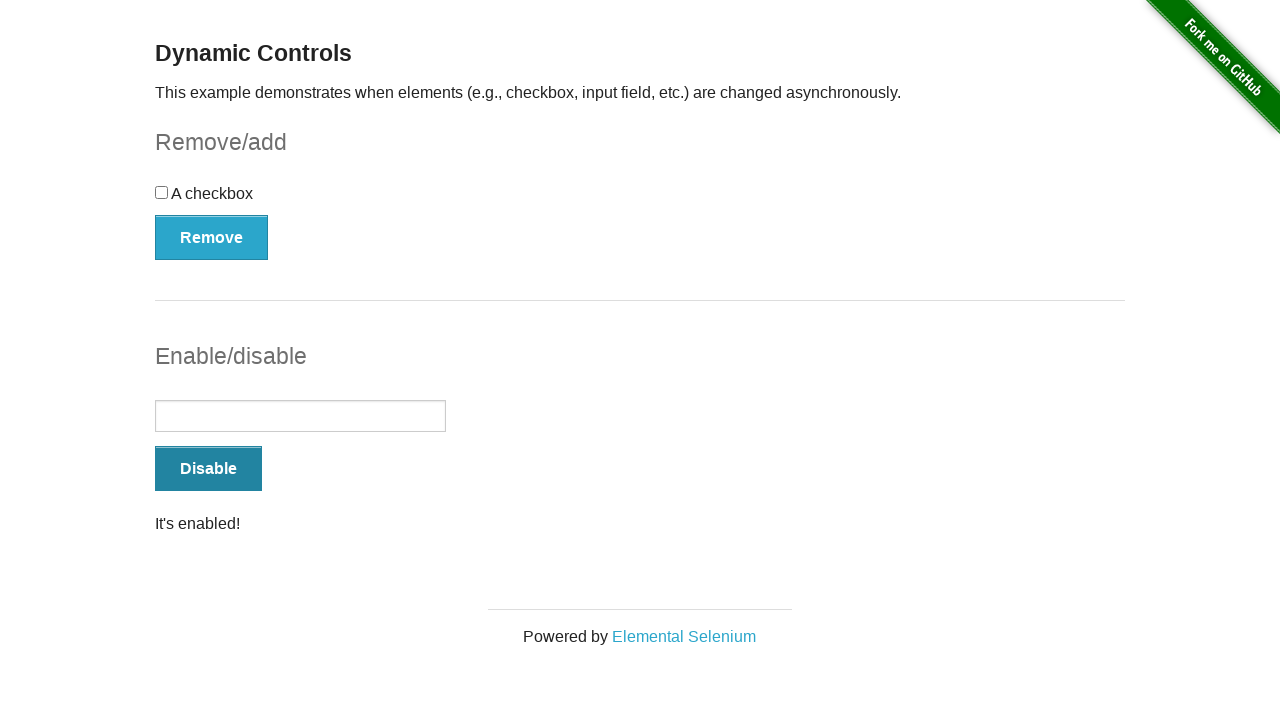

Confirmed message element is visible
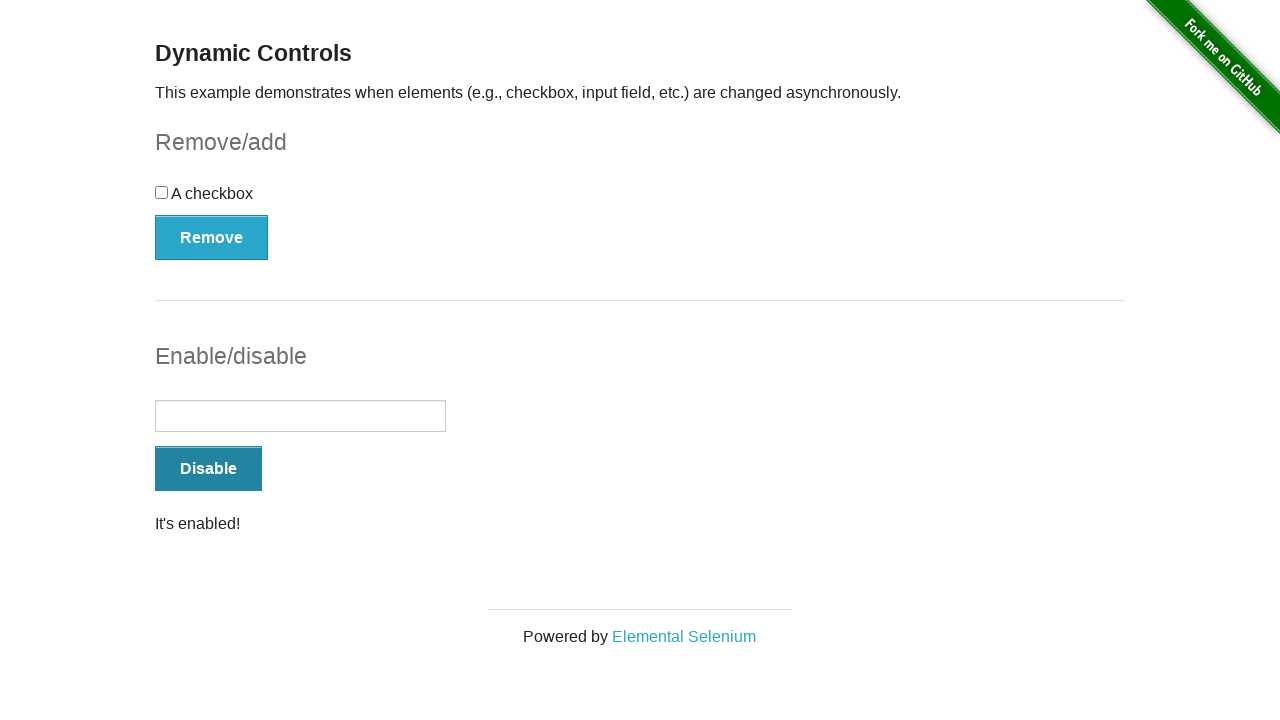

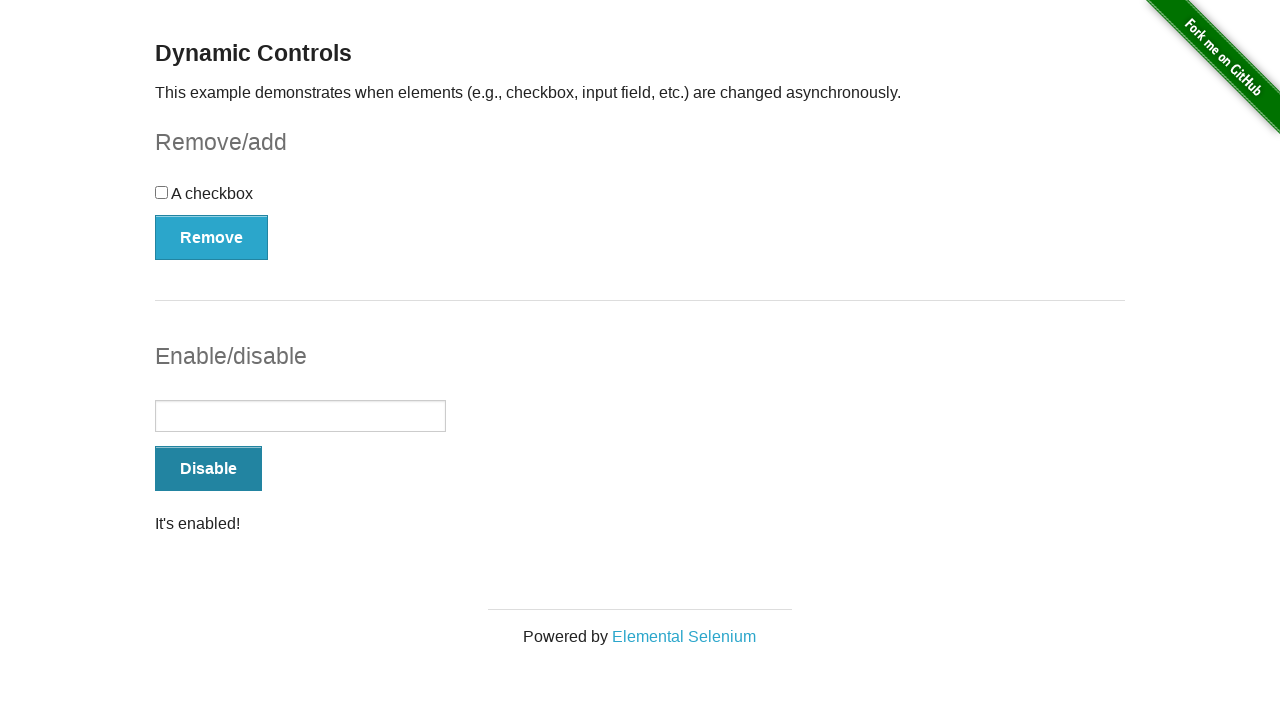